Tests Prevent Propagation tab with Greedy mode - dropping on outer box should only change outer text

Starting URL: https://demoqa.com/droppable

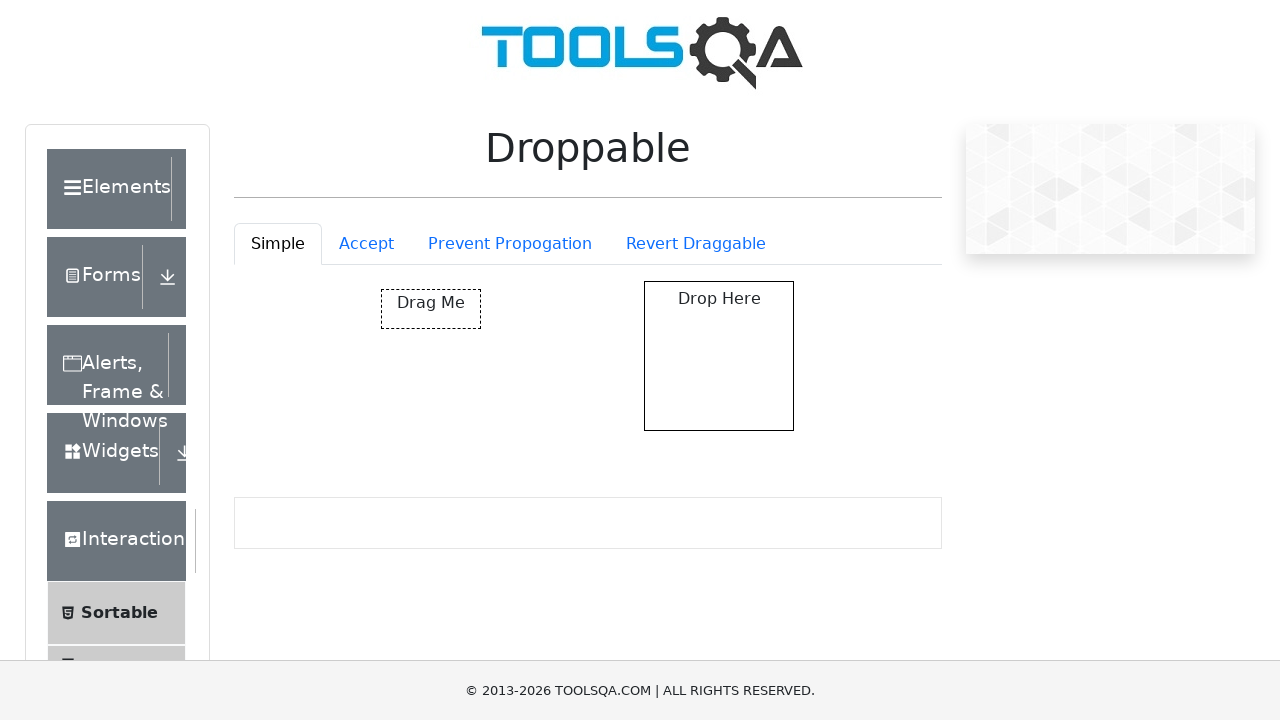

Navigated to Droppable demo page
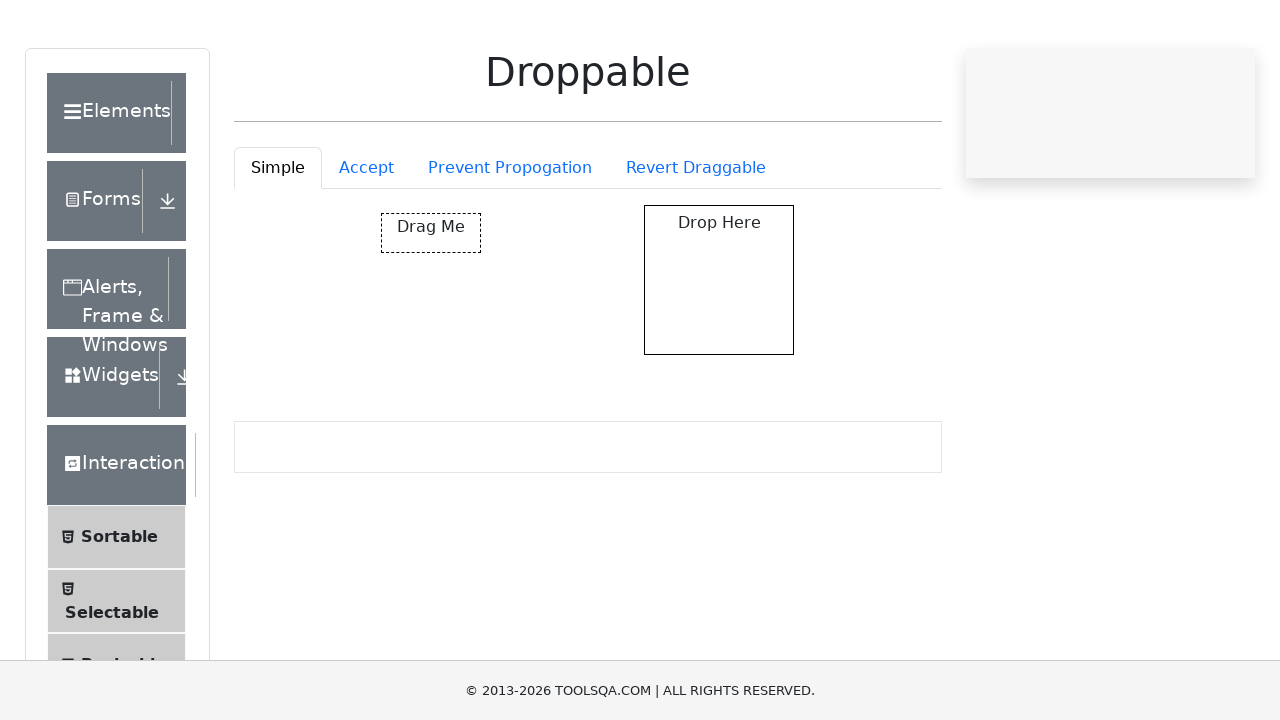

Clicked on Prevent Propagation tab at (510, 244) on #droppableExample-tab-preventPropogation
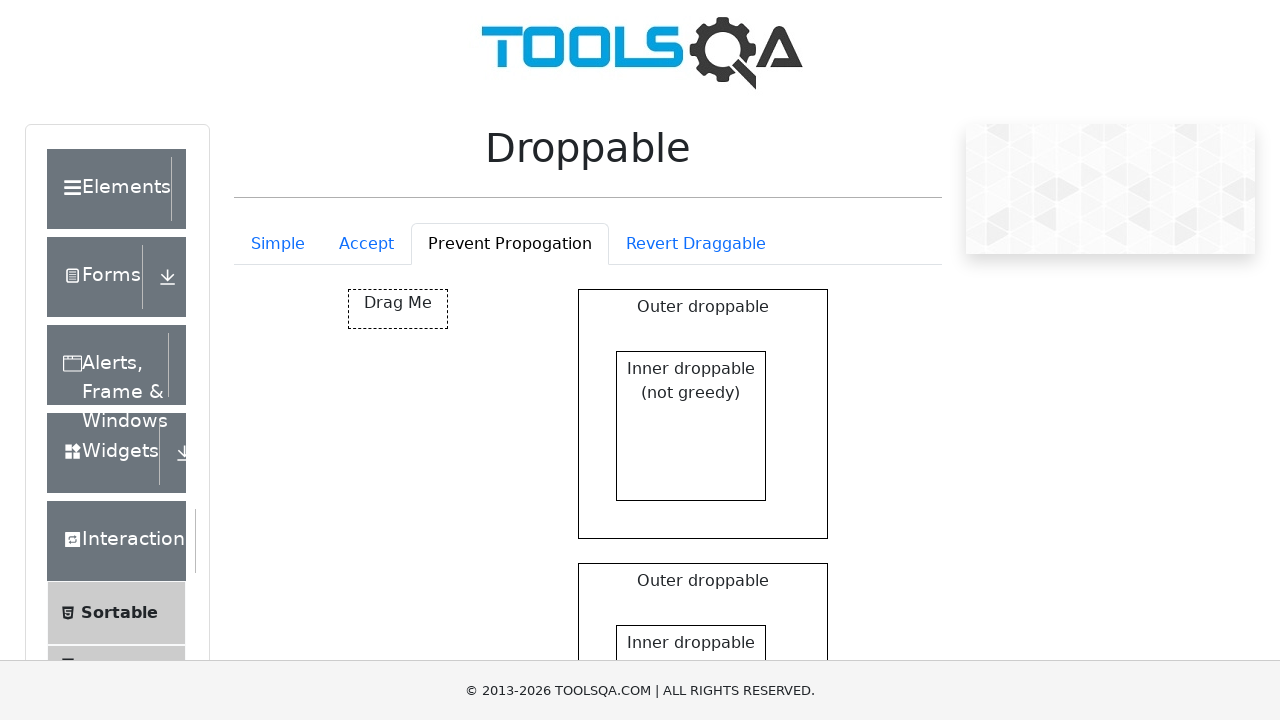

Prevent Propagation tab content loaded
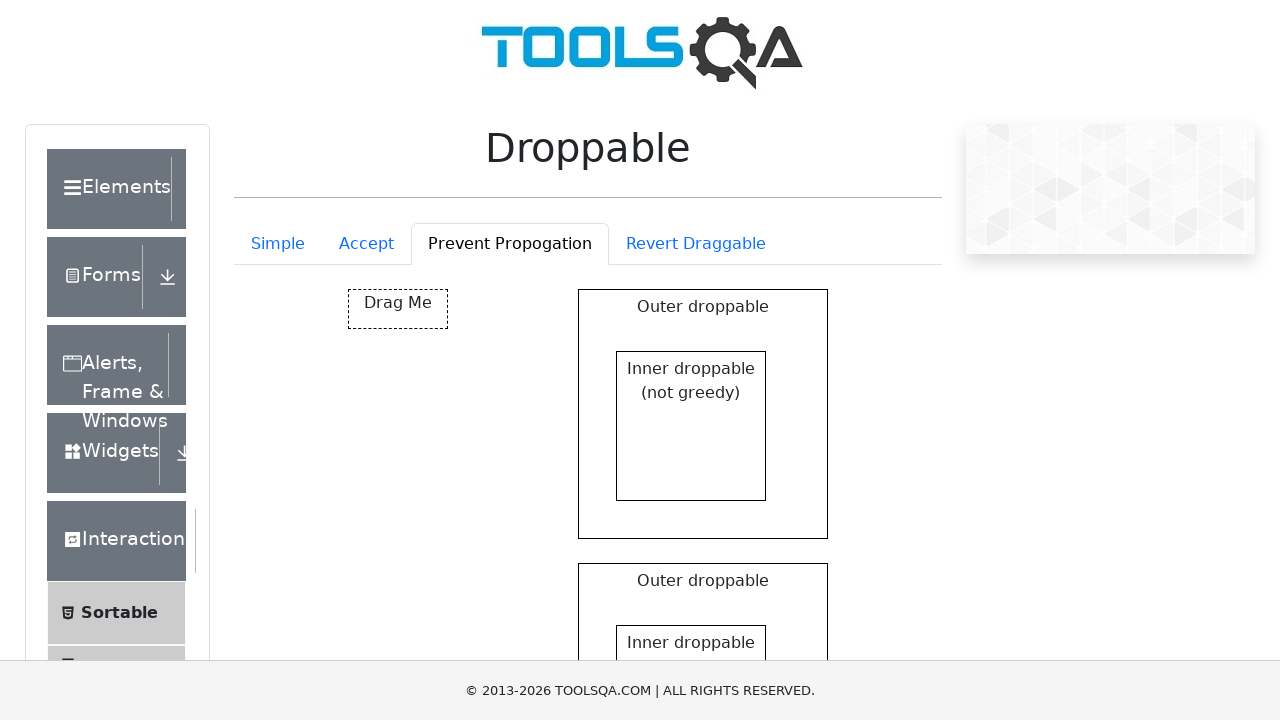

Located drag box and greedy outer droppable elements
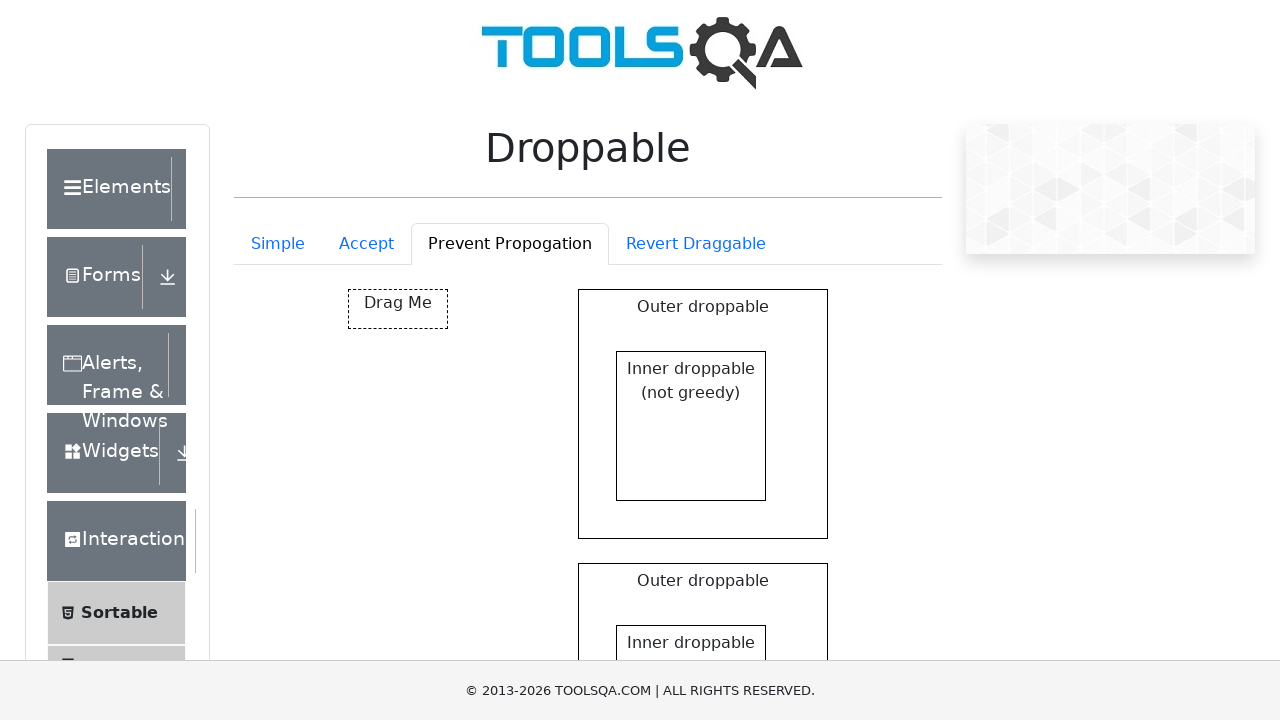

Scrolled drag box into view
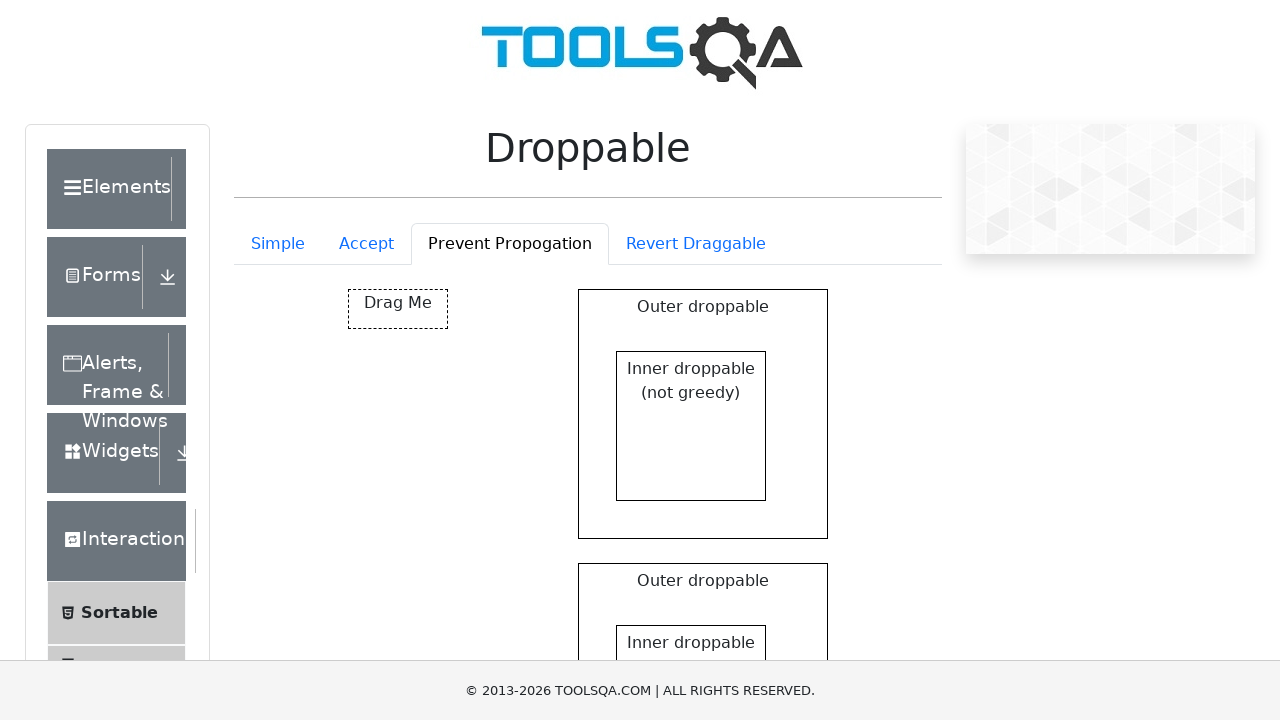

Dragged box to outer greedy droppable at position (10, 10) at (589, 574)
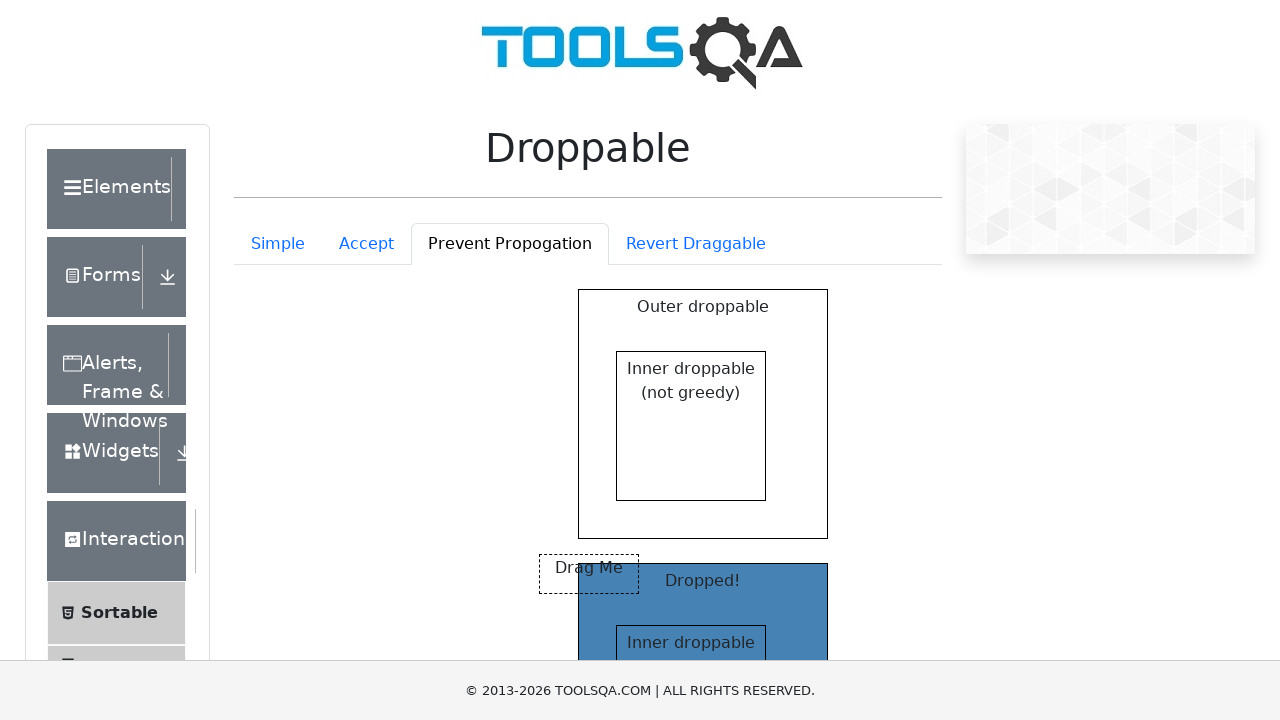

Retrieved outer box text: 'Dropped!'
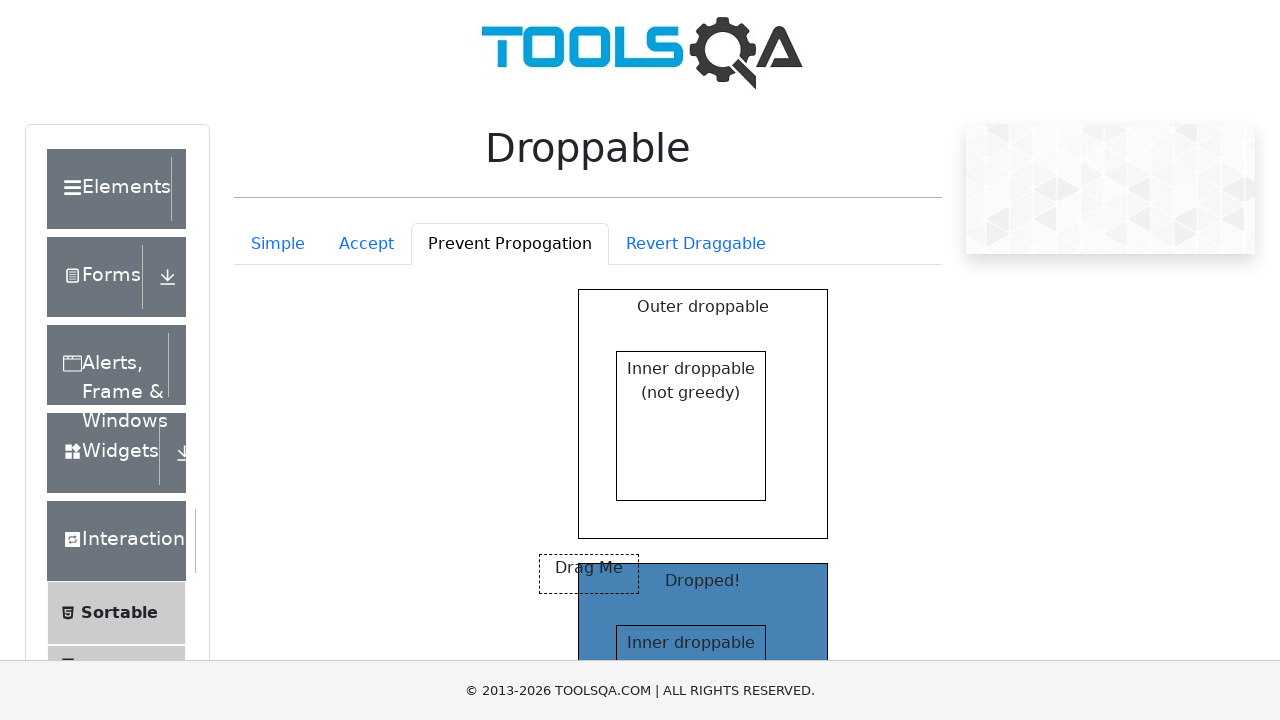

Retrieved inner box text: 'Inner droppable (greedy)'
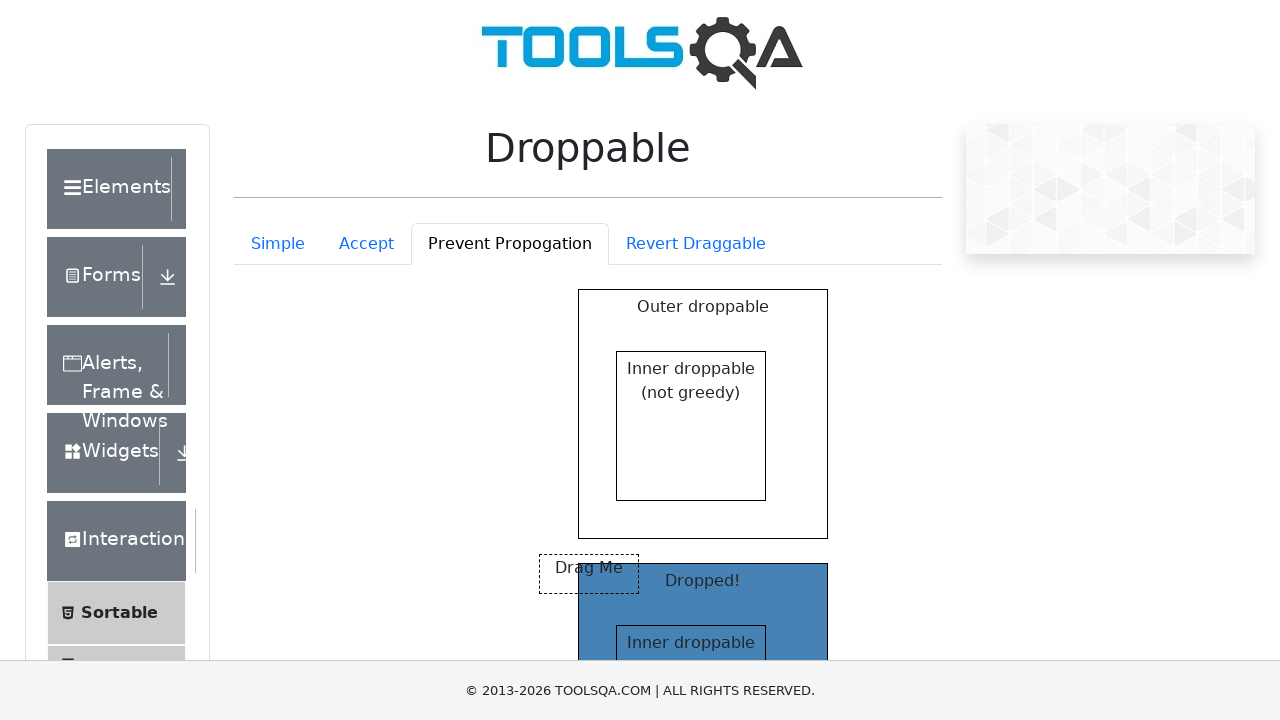

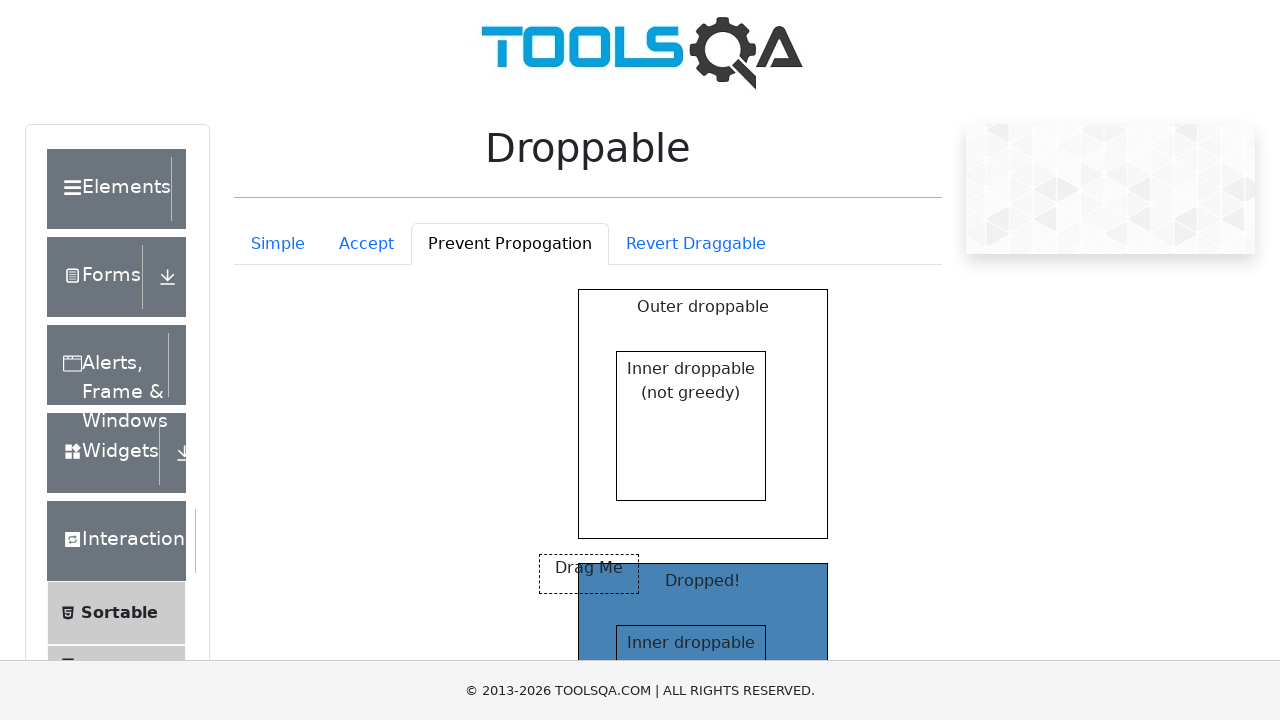